Simple test that navigates to the login practice page

Starting URL: https://rahulshettyacademy.com/loginpagePractise/

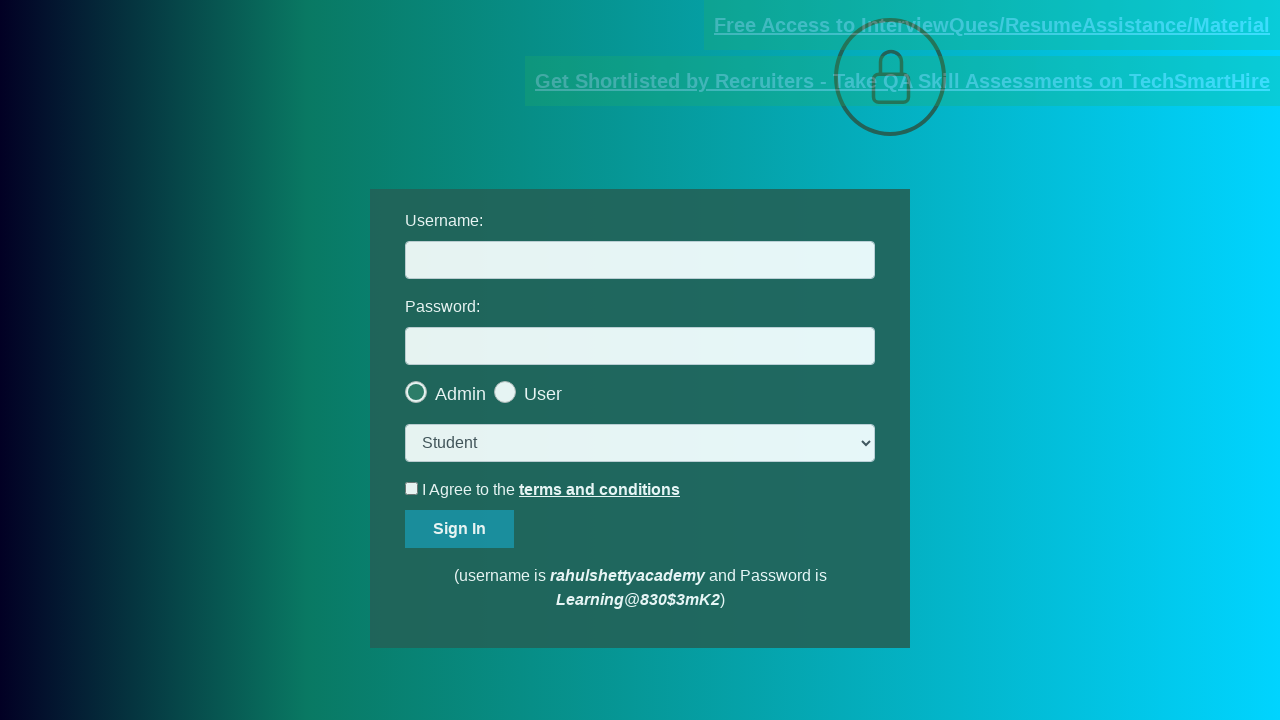

Navigated to login practice page and waited for DOM content to load
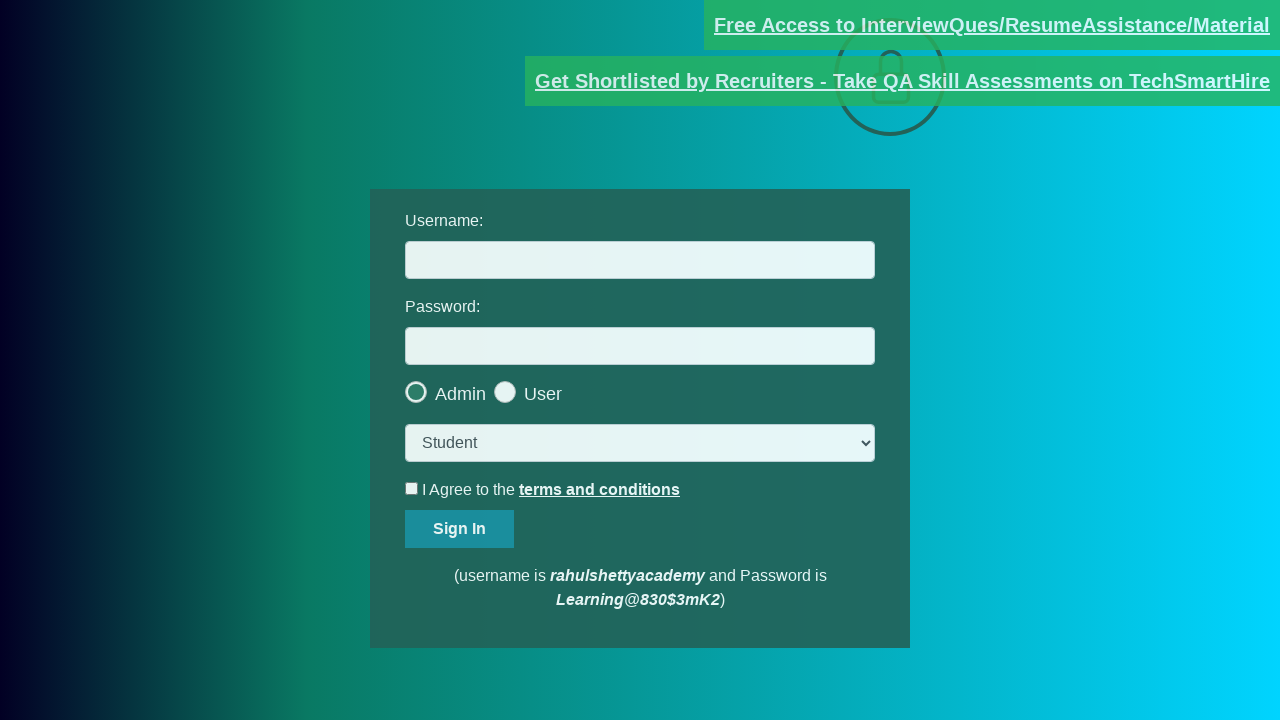

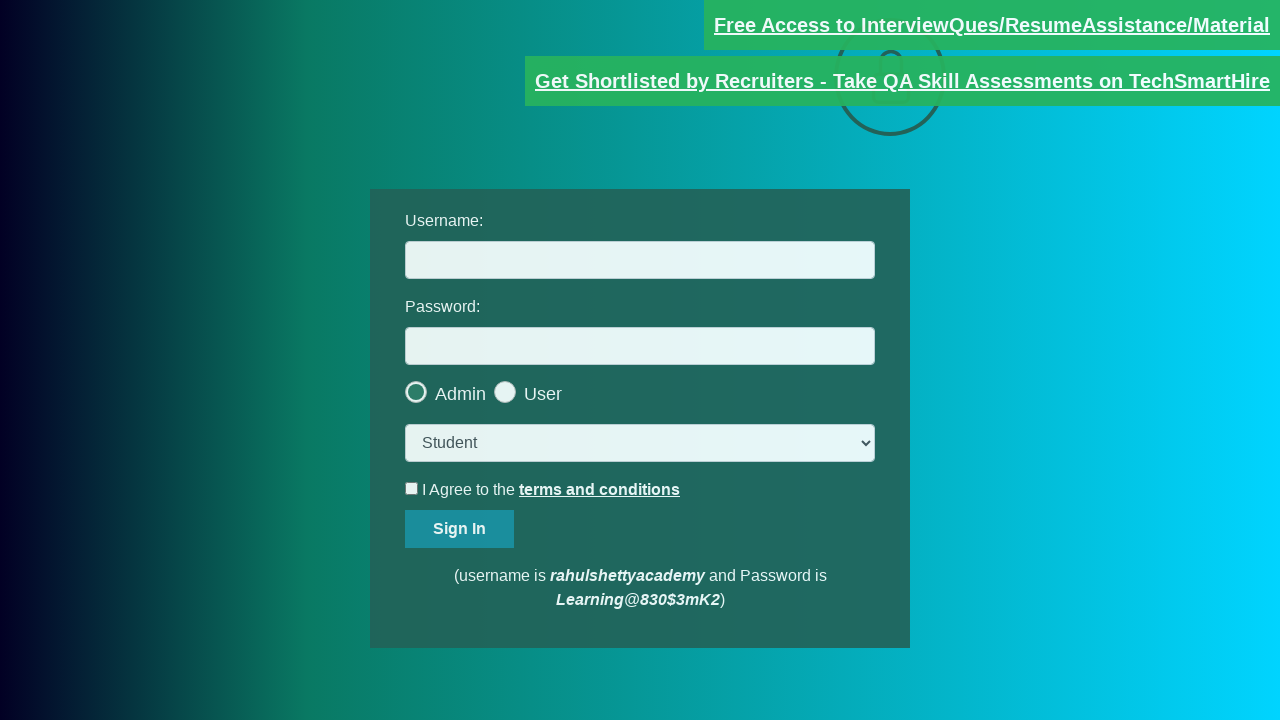